Navigates to a website and verifies that all links on the page are accessible and can be retrieved

Starting URL: http://www.krninformatix.com

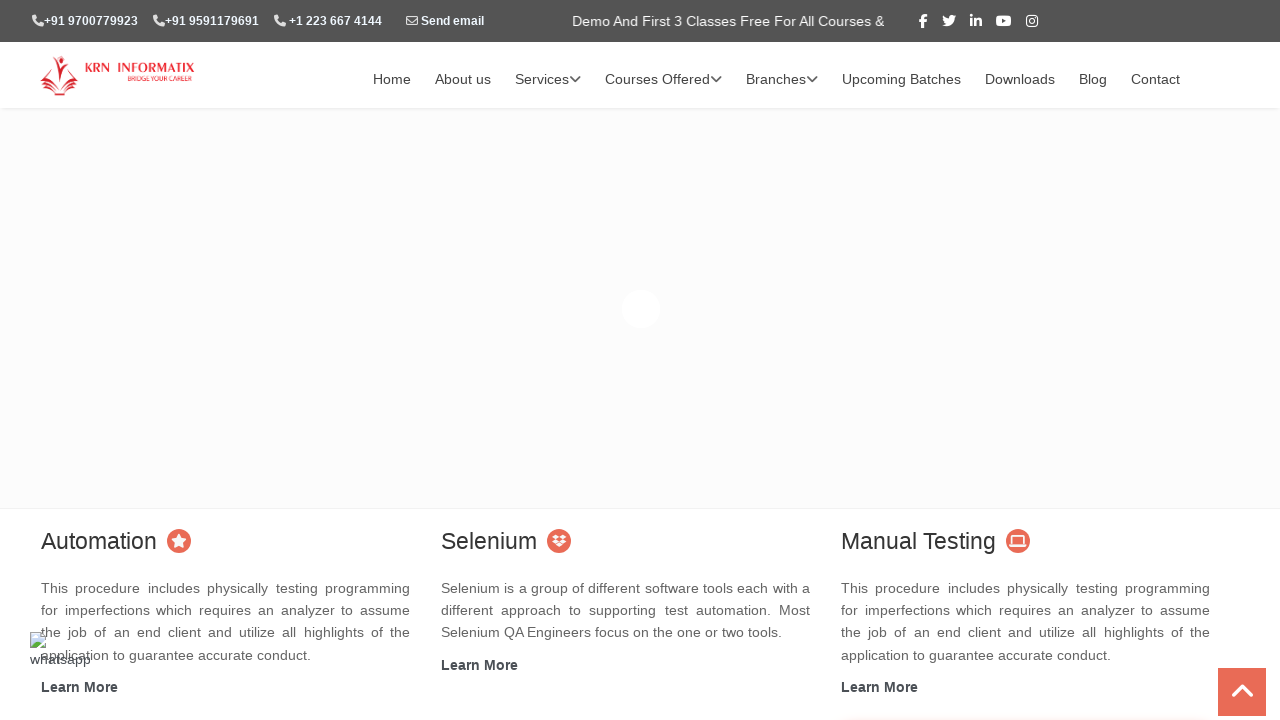

Waited for links to load on the page
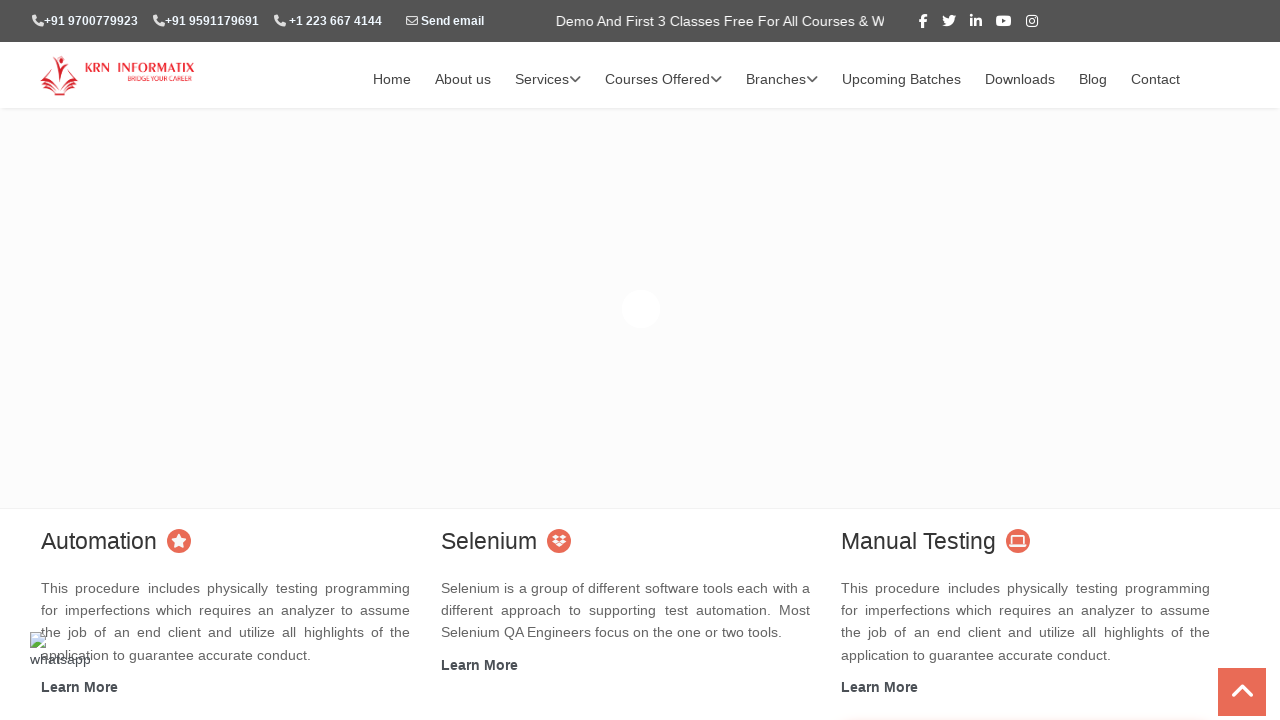

Retrieved all links from the page
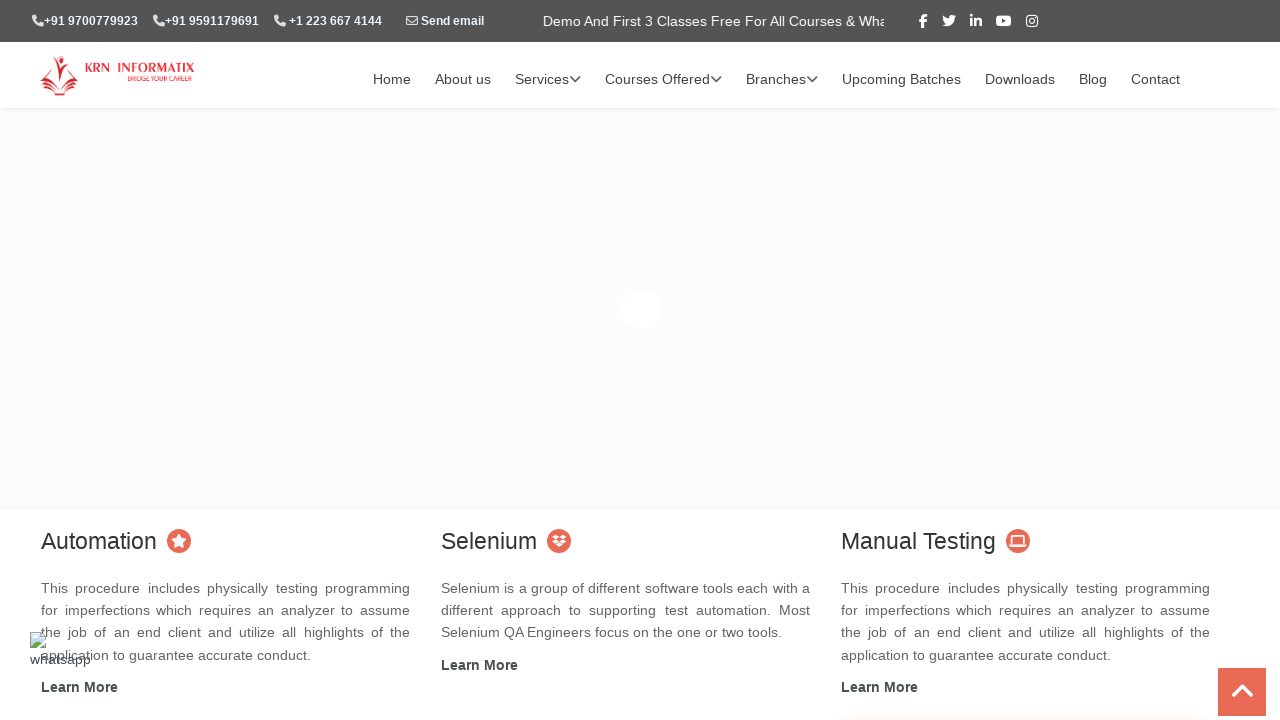

Verified that 93 links are present on the page
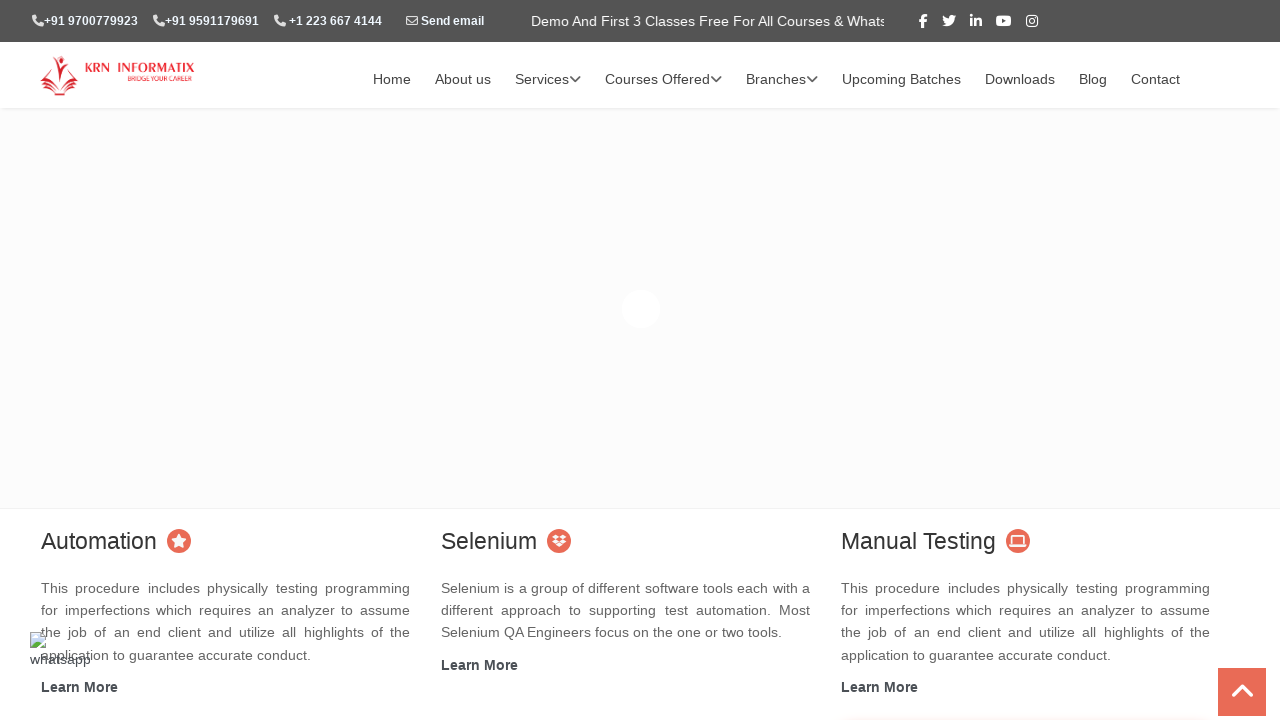

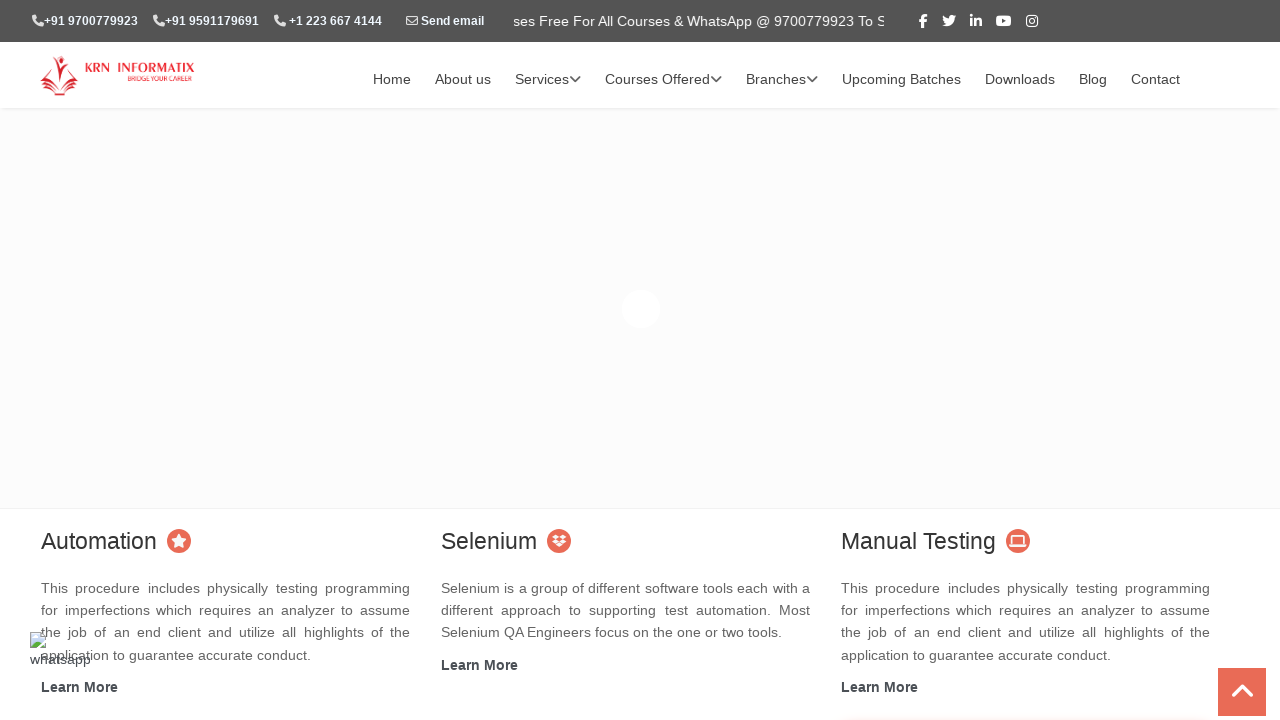